Demonstrates fluent wait with custom timeout and polling interval by waiting for and clicking the login button

Starting URL: https://the-internet.herokuapp.com/login

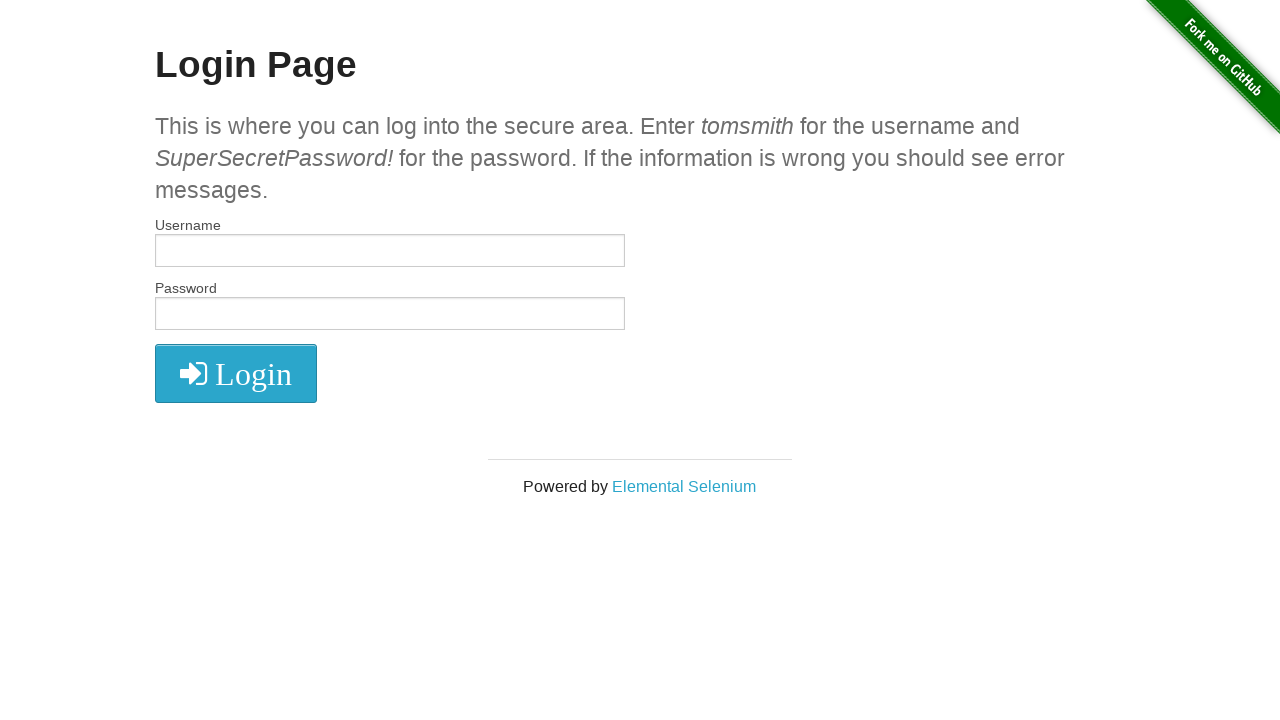

Waited for login button to become visible with 2000ms timeout
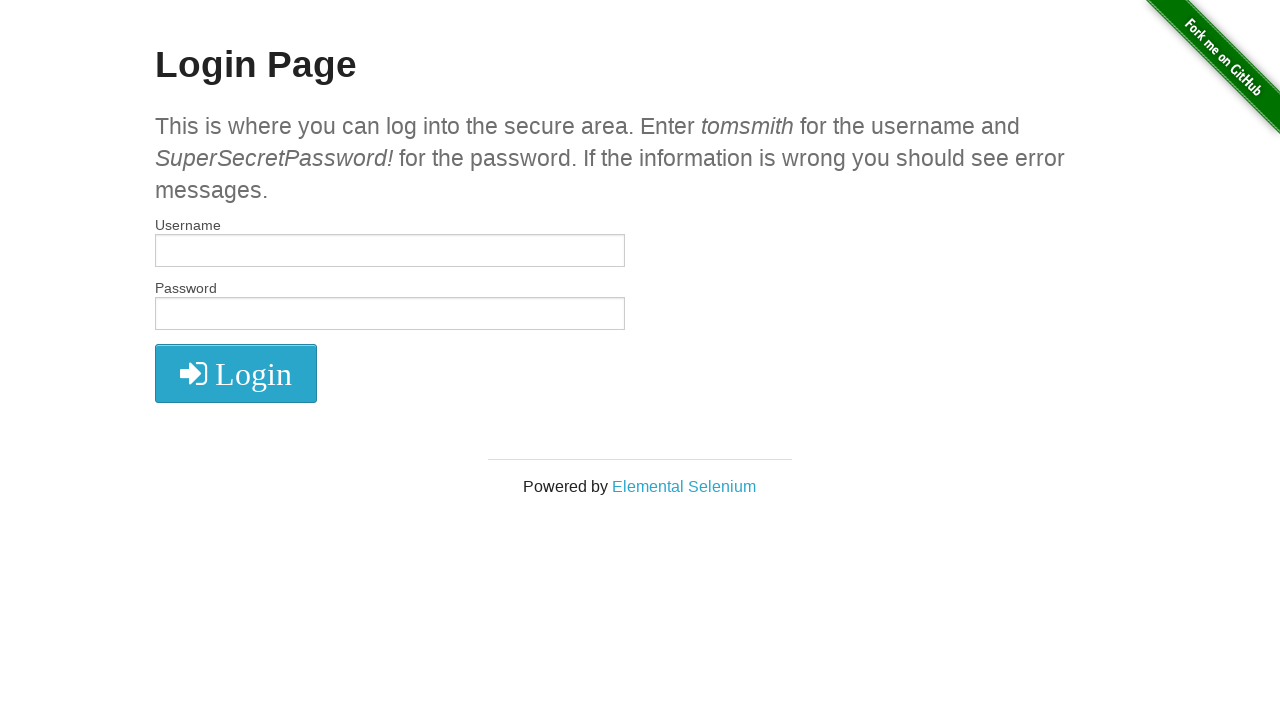

Clicked login button at (236, 374) on .fa.fa-2x.fa-sign-in
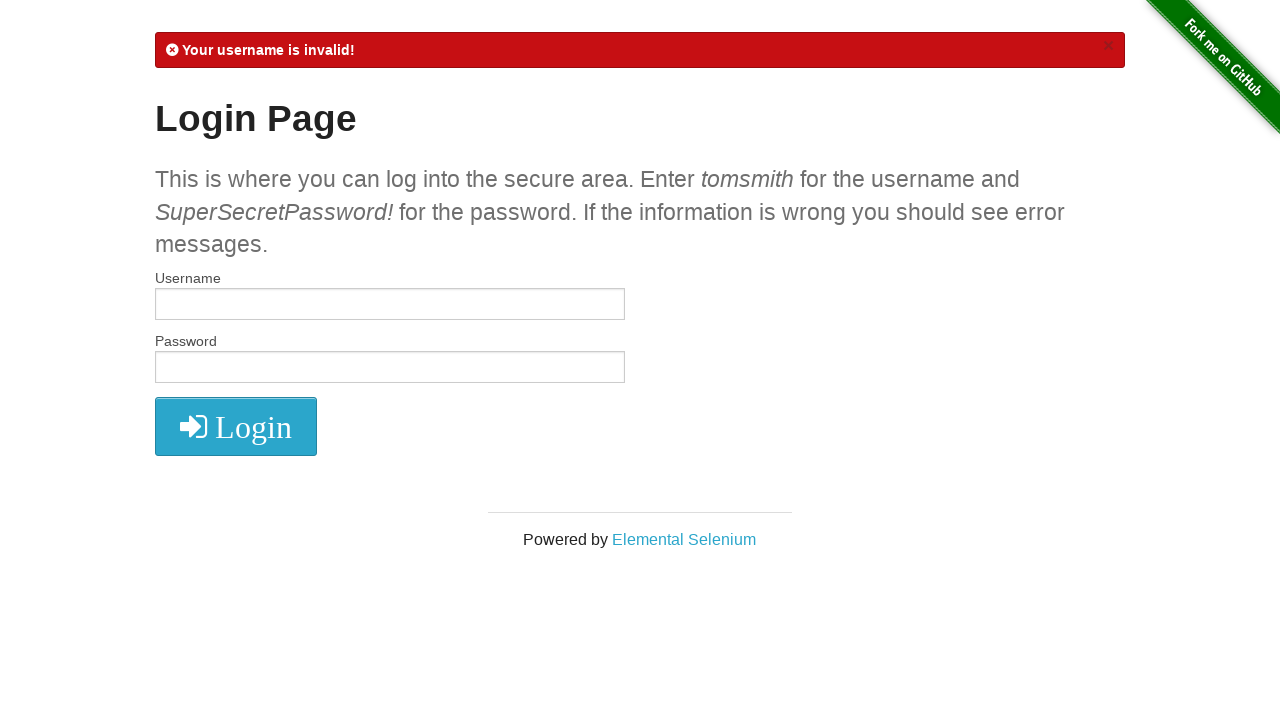

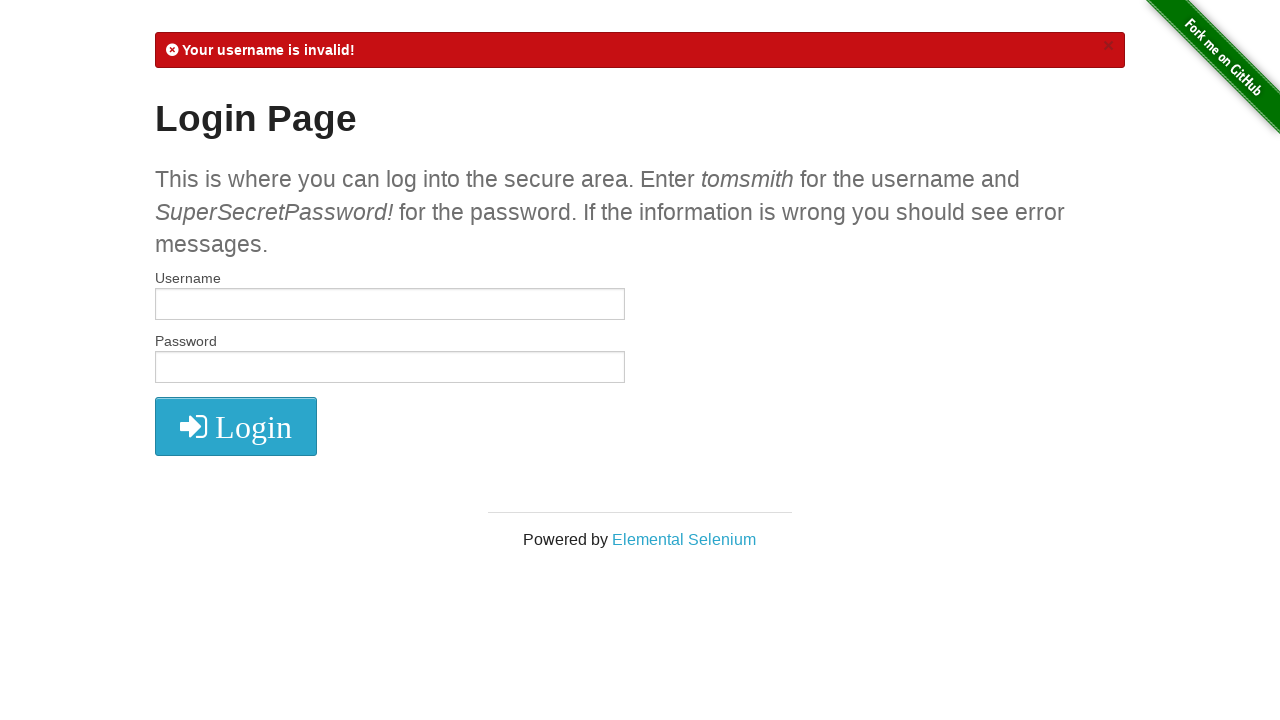